Tests login with locked_out_user credentials and verifies error message is displayed

Starting URL: https://www.saucedemo.com/

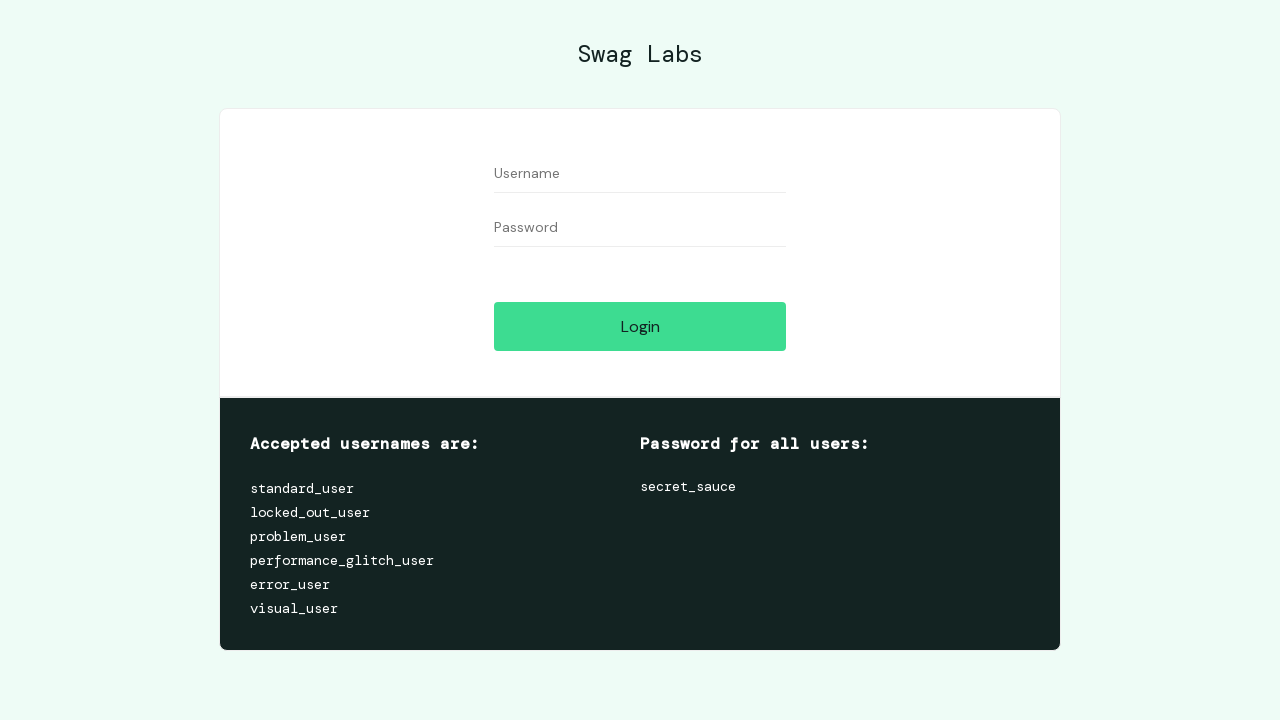

Filled username field with 'locked_out_user' on #user-name
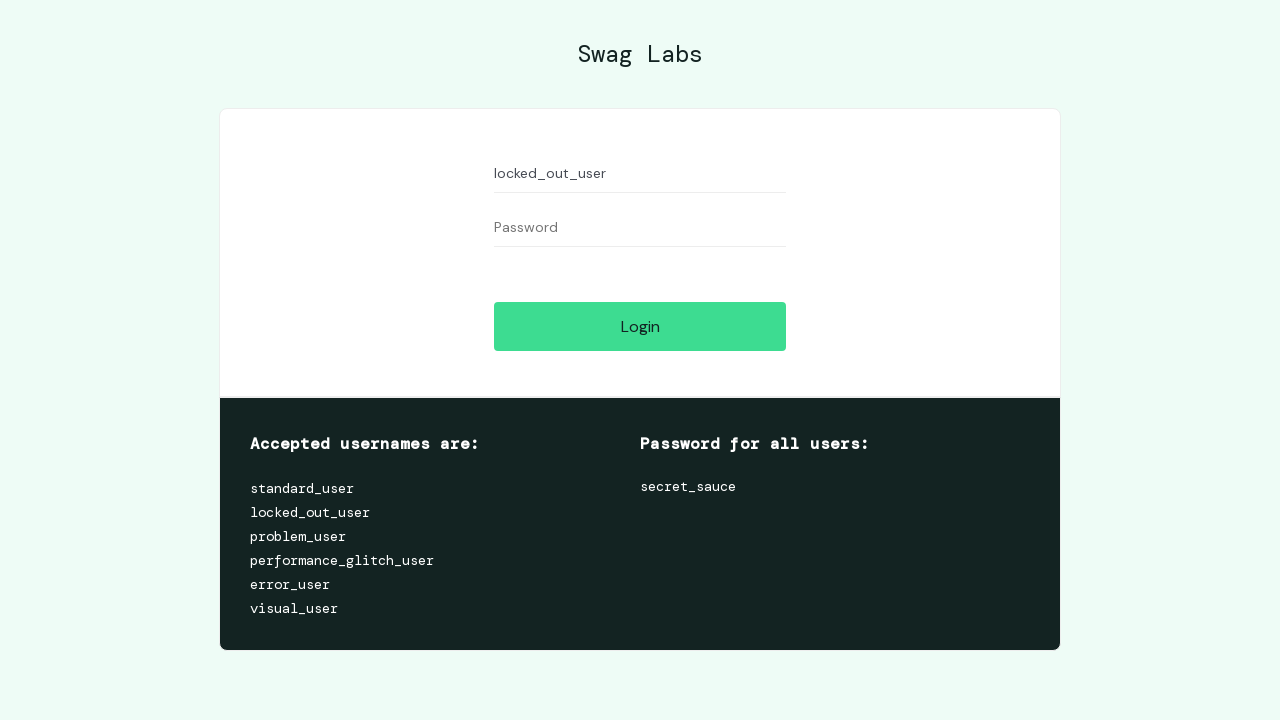

Filled password field with 'secret_sauce' on #password
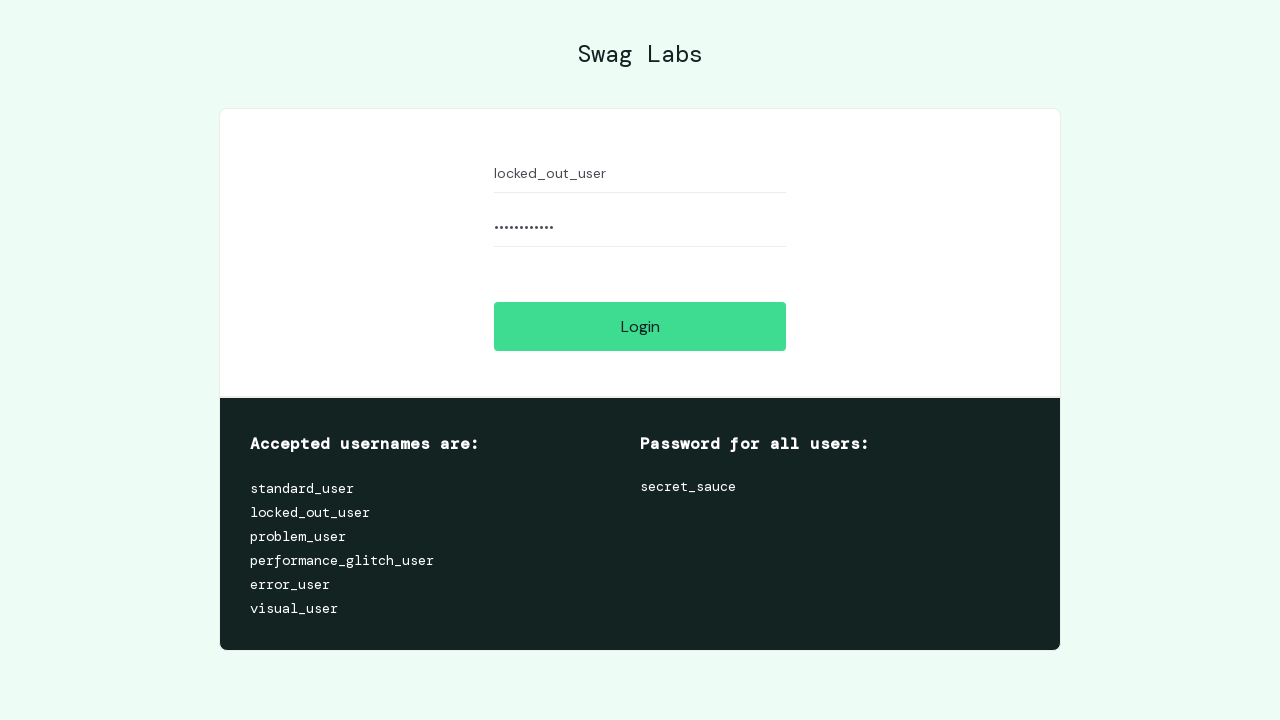

Clicked login button at (640, 326) on #login-button
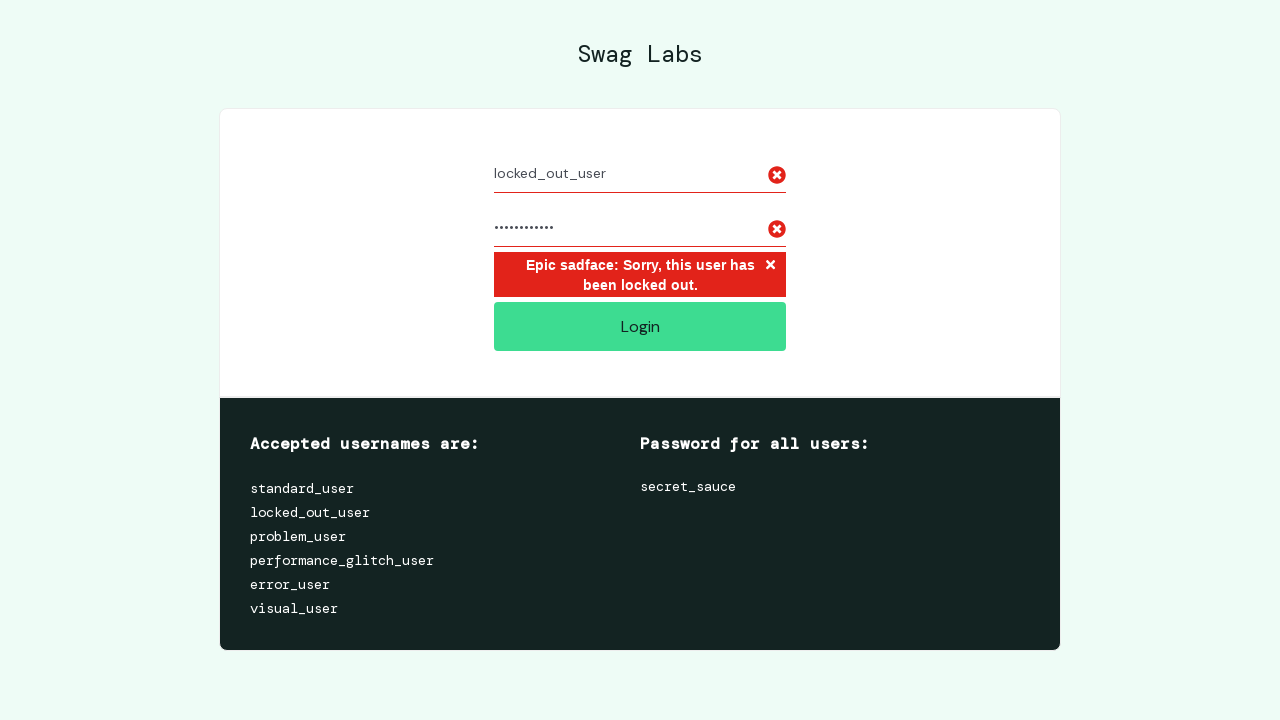

Verified error message displayed for locked_out_user
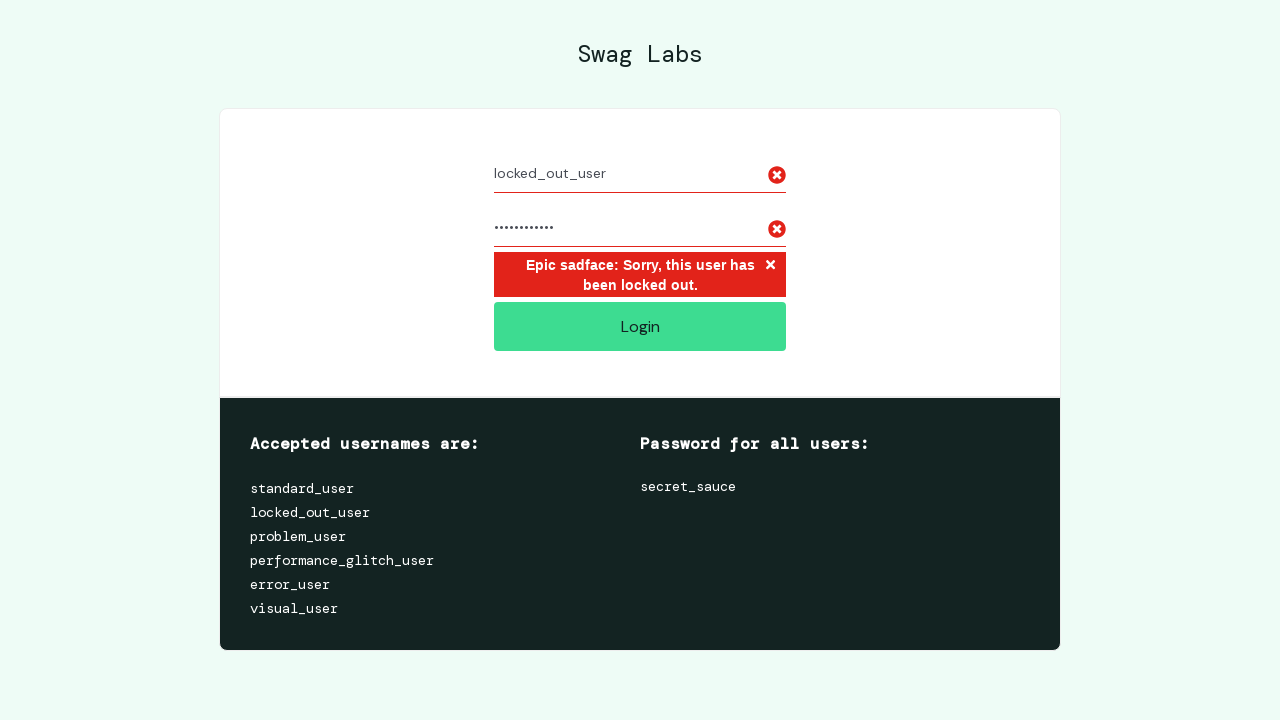

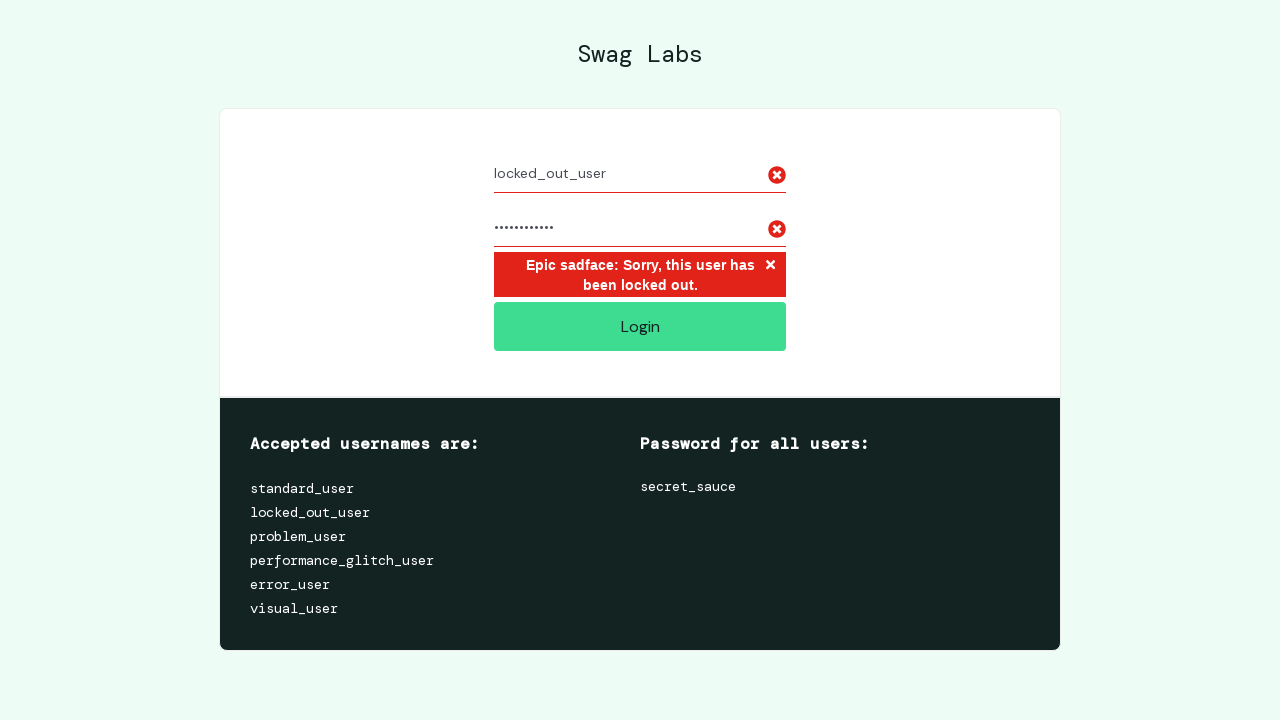